Tests a registration form by filling in personal information fields (name, email, phone, address) and submitting the form to verify successful registration

Starting URL: http://suninjuly.github.io/registration1.html

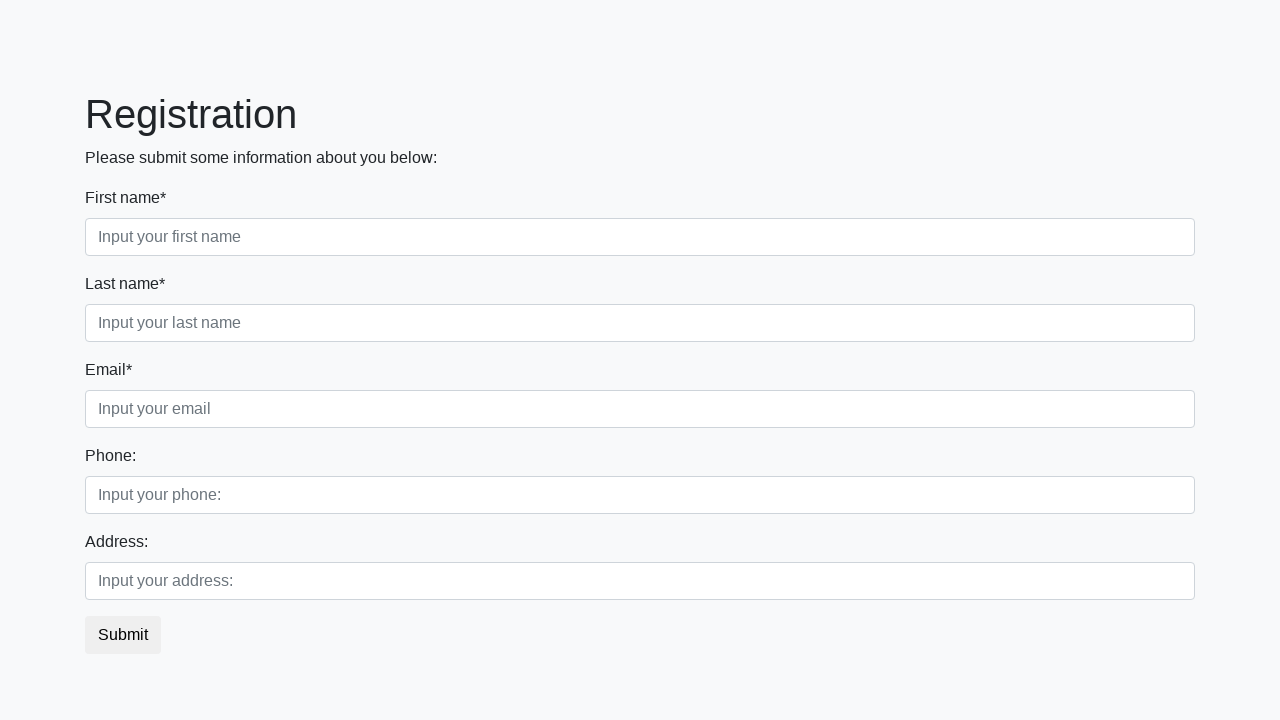

Filled first name field with 'Ivan' on //div[@class="first_block"]//input[@class="form-control first"]
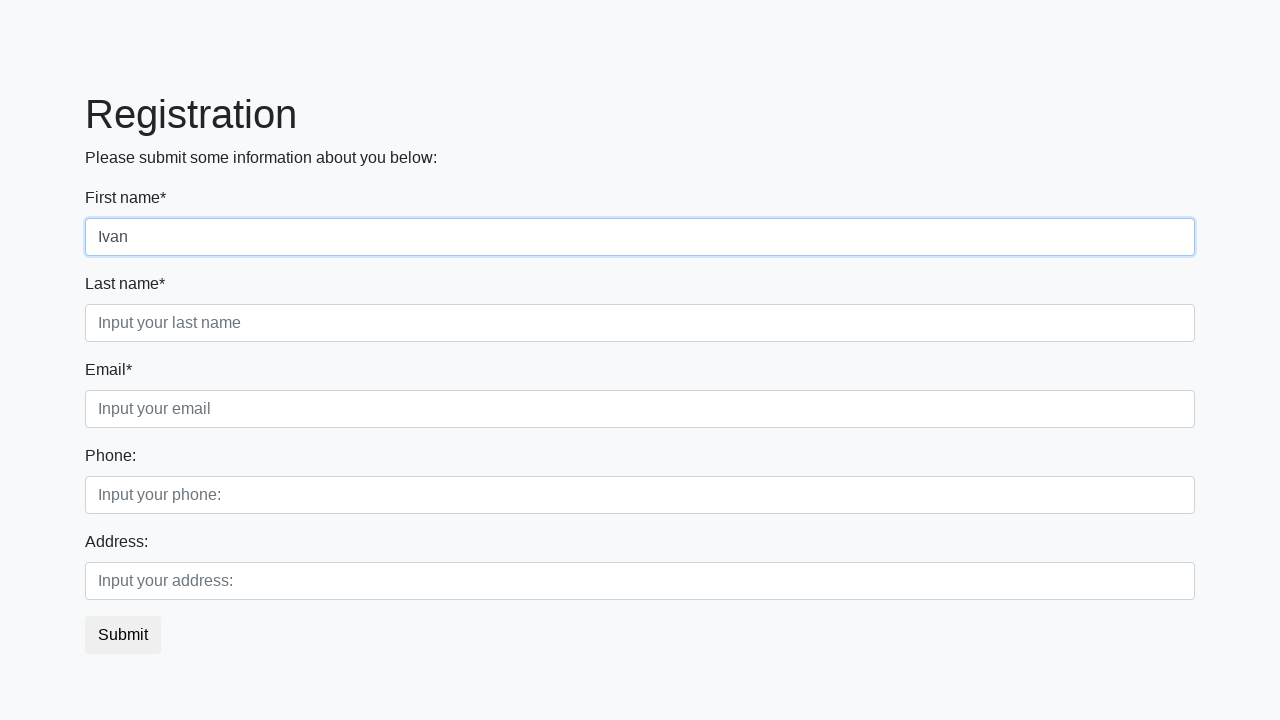

Filled last name field with 'Petrov' on //div[@class="first_block"]//input[@class="form-control second"]
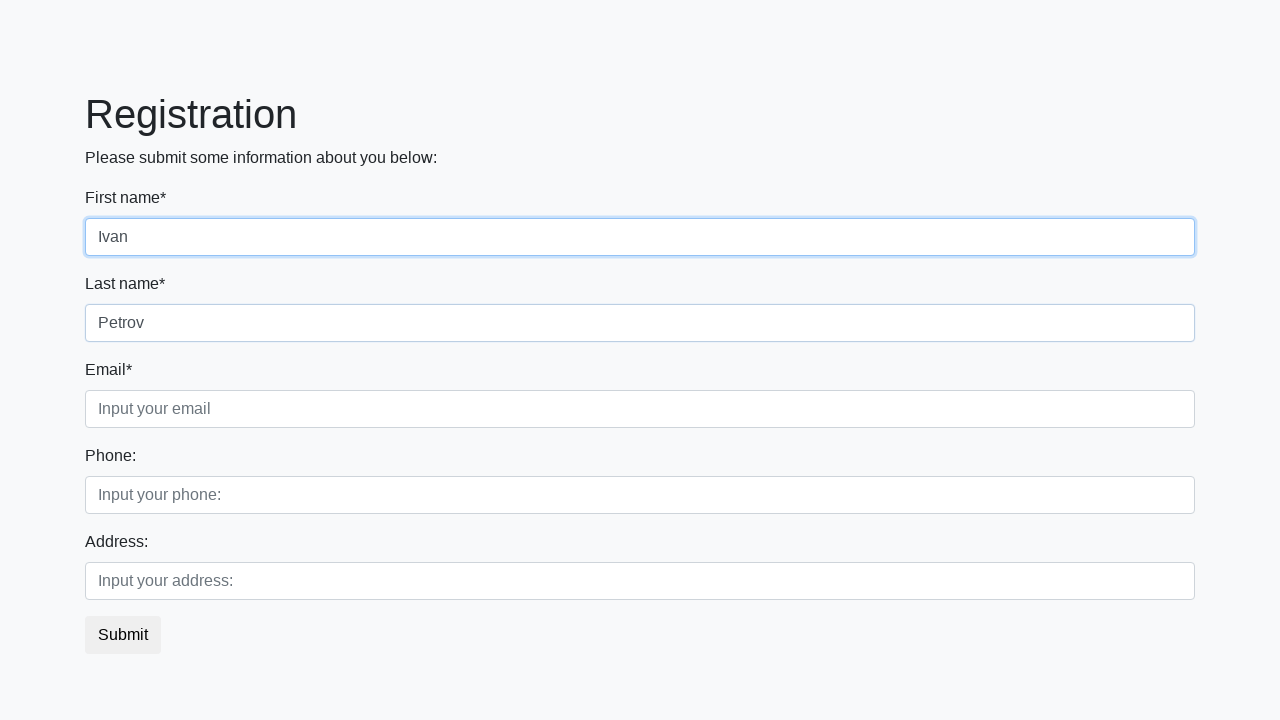

Filled email field with 'test@mail.temp' on //div[@class="first_block"]//input[@class="form-control third"]
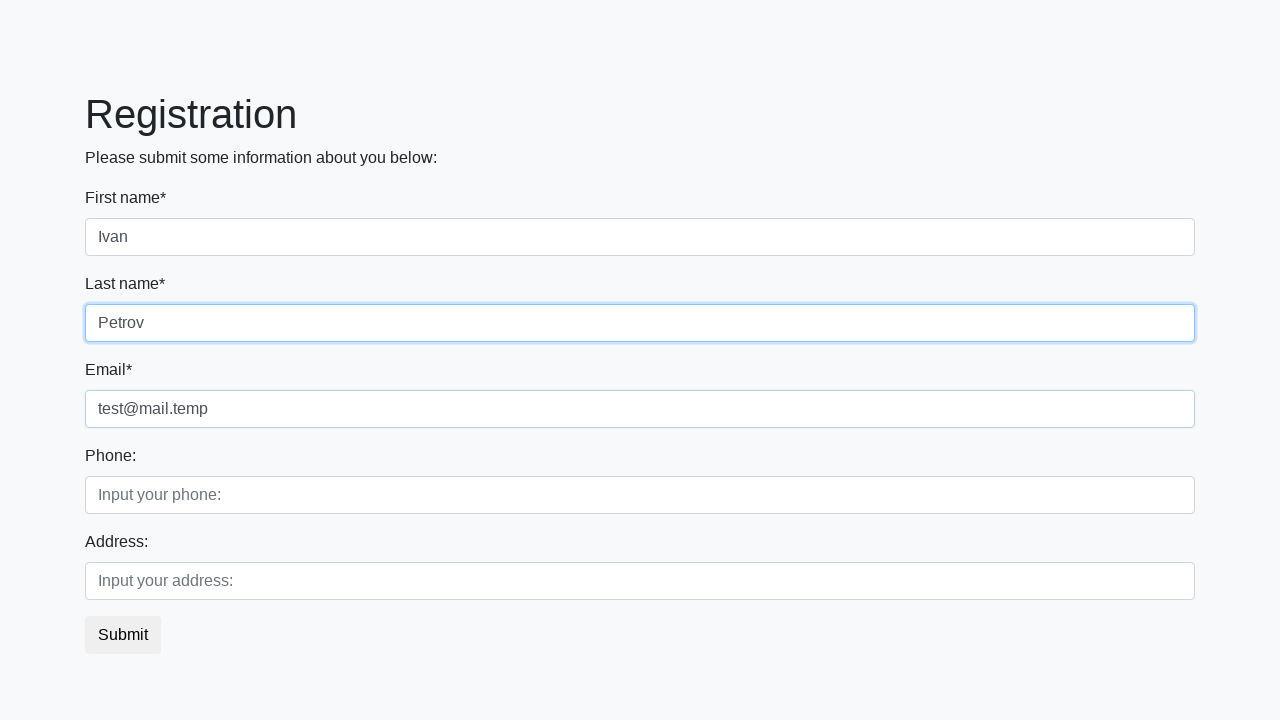

Filled phone number field with '89998887766' on //div[@class="second_block"]//input[@class="form-control first"]
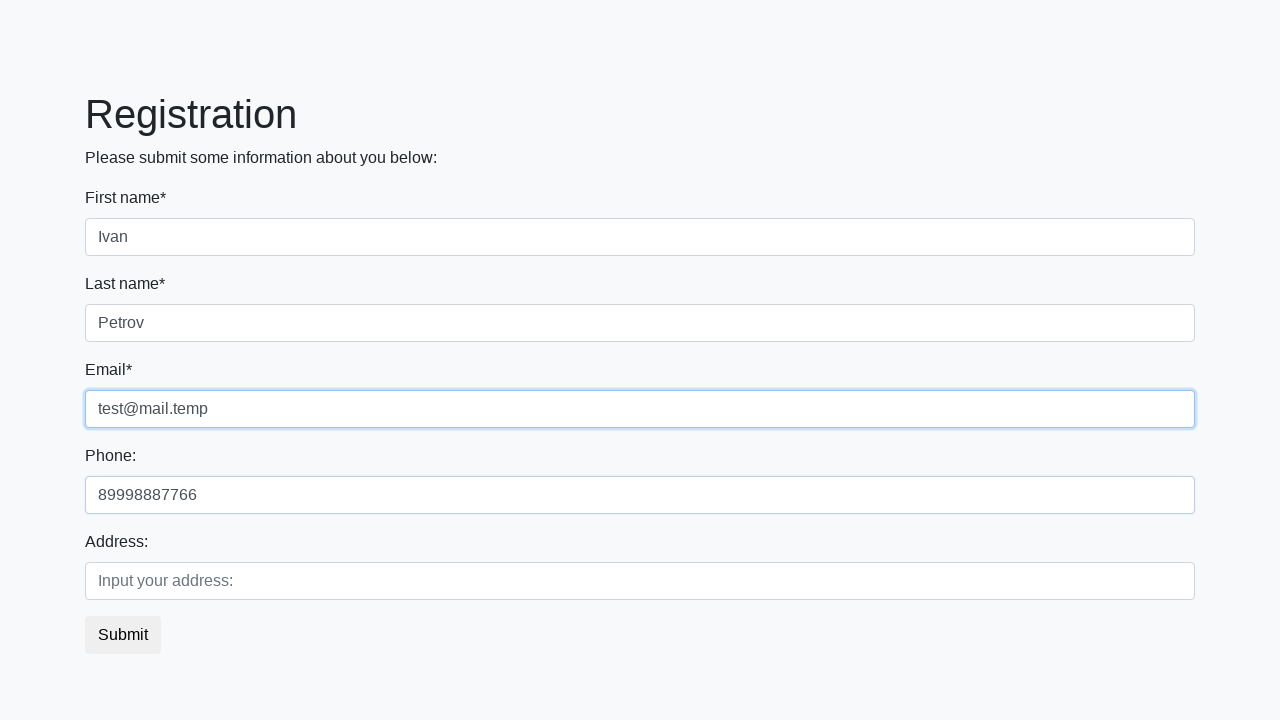

Filled address field with 'Smolensk' on //div[@class="second_block"]//input[@class="form-control second"]
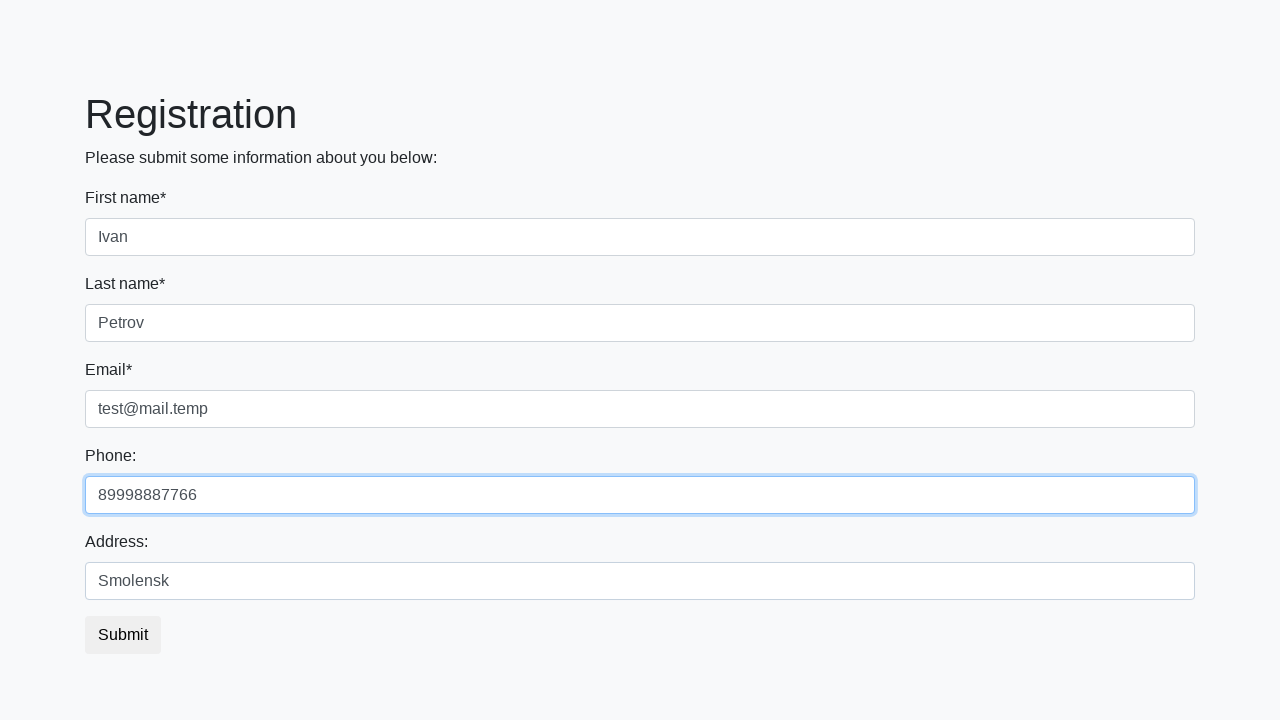

Clicked submit button to register at (123, 635) on button.btn
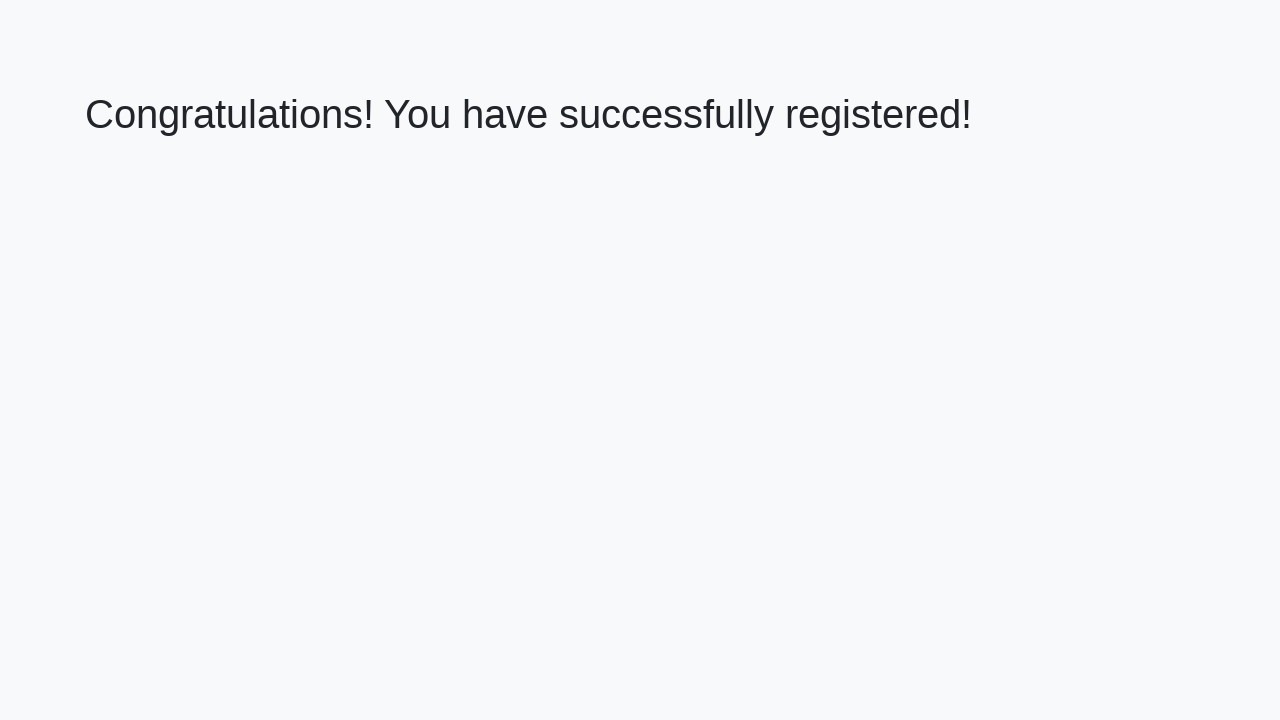

Success message loaded
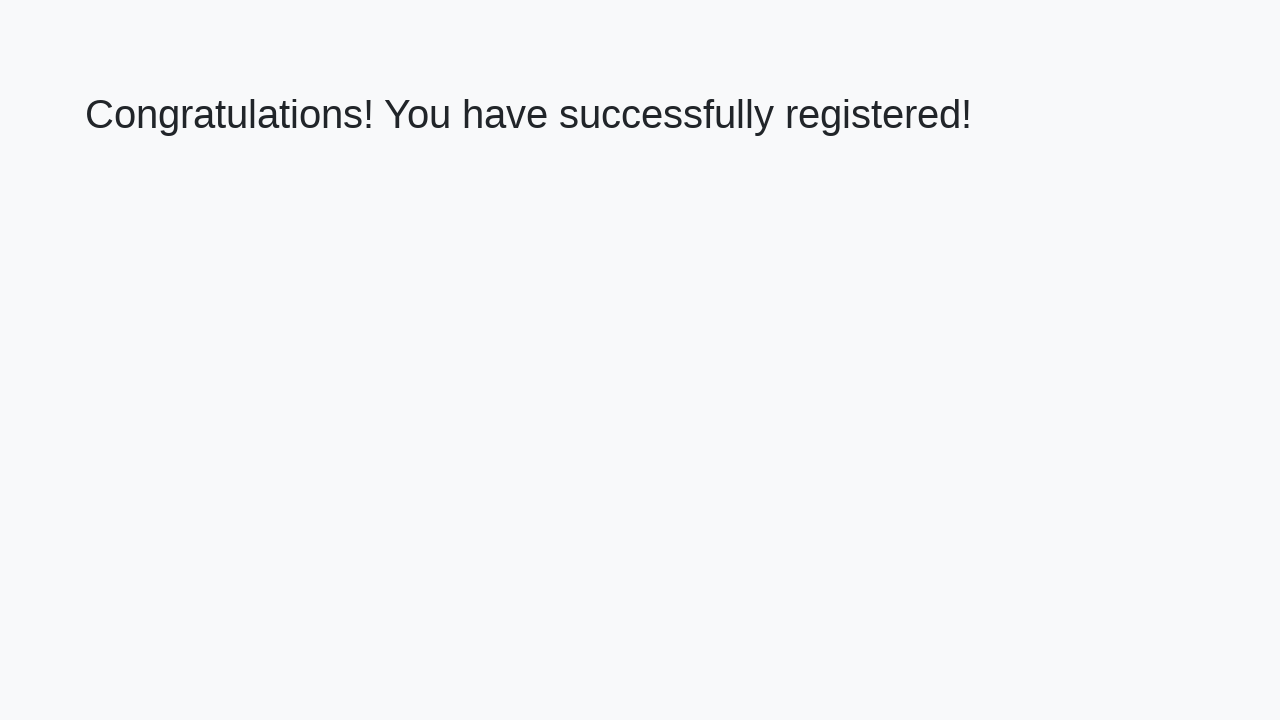

Retrieved success message text
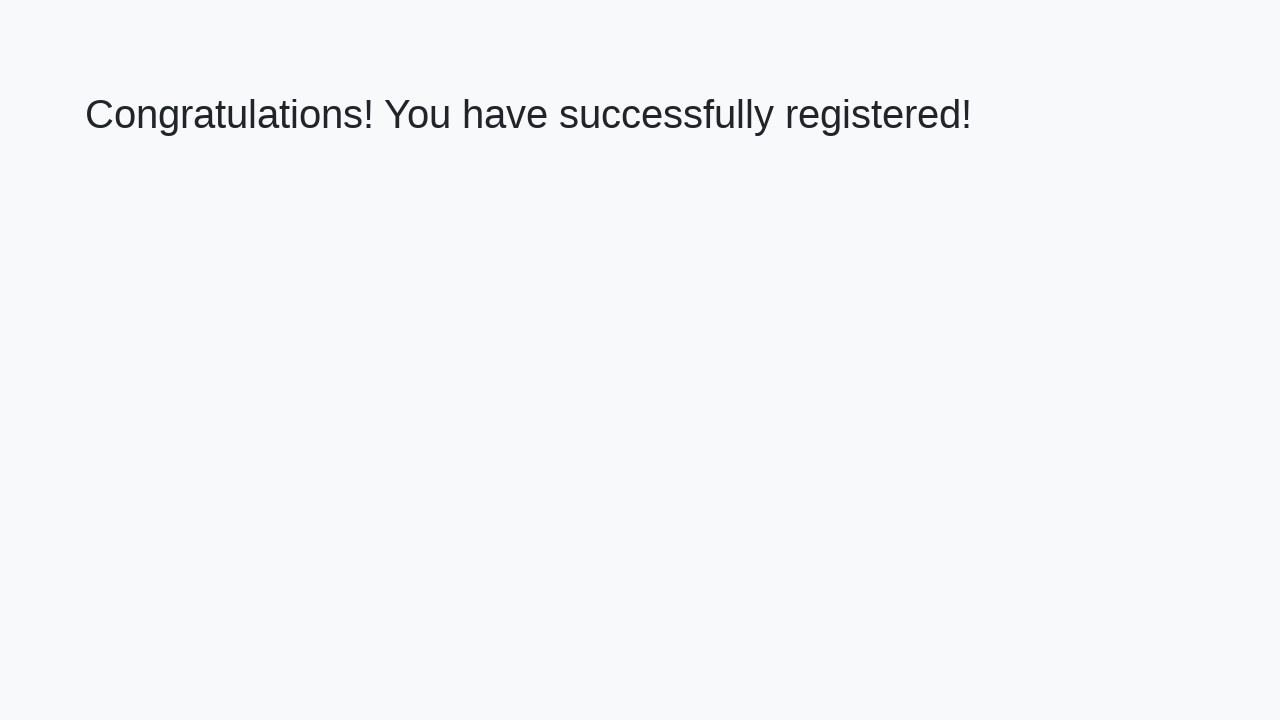

Verified registration success message: 'Congratulations! You have successfully registered!'
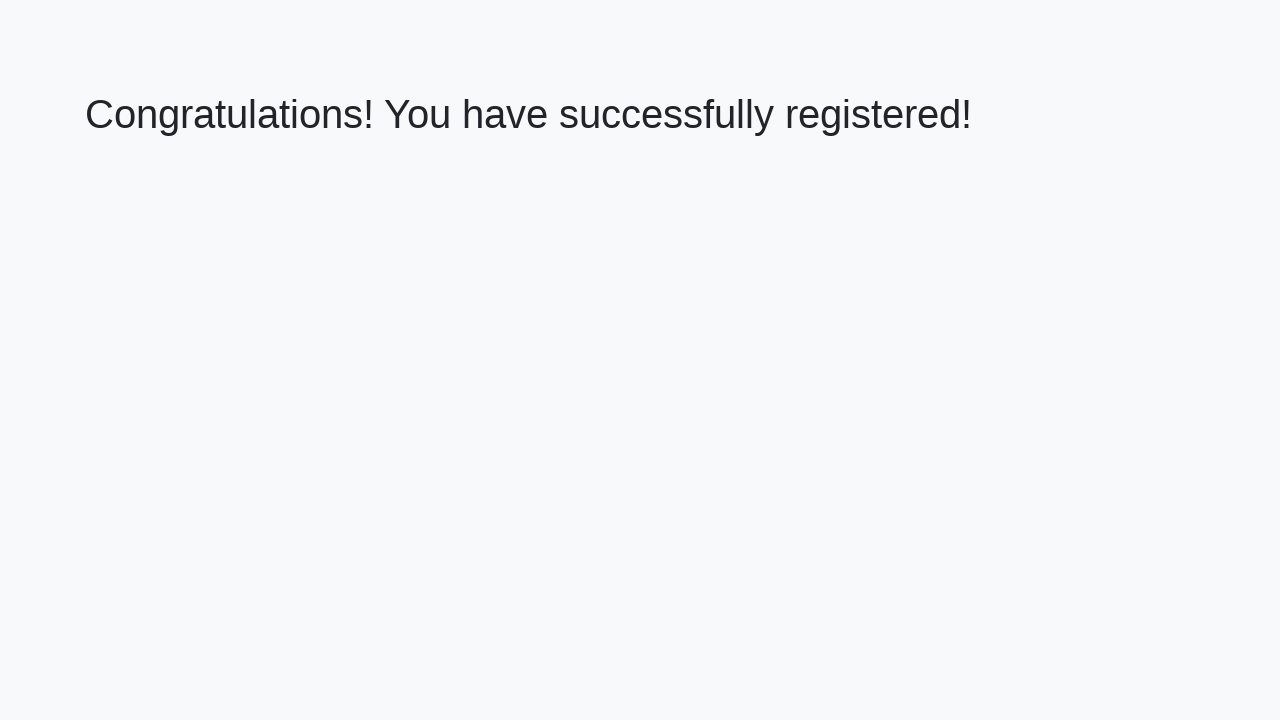

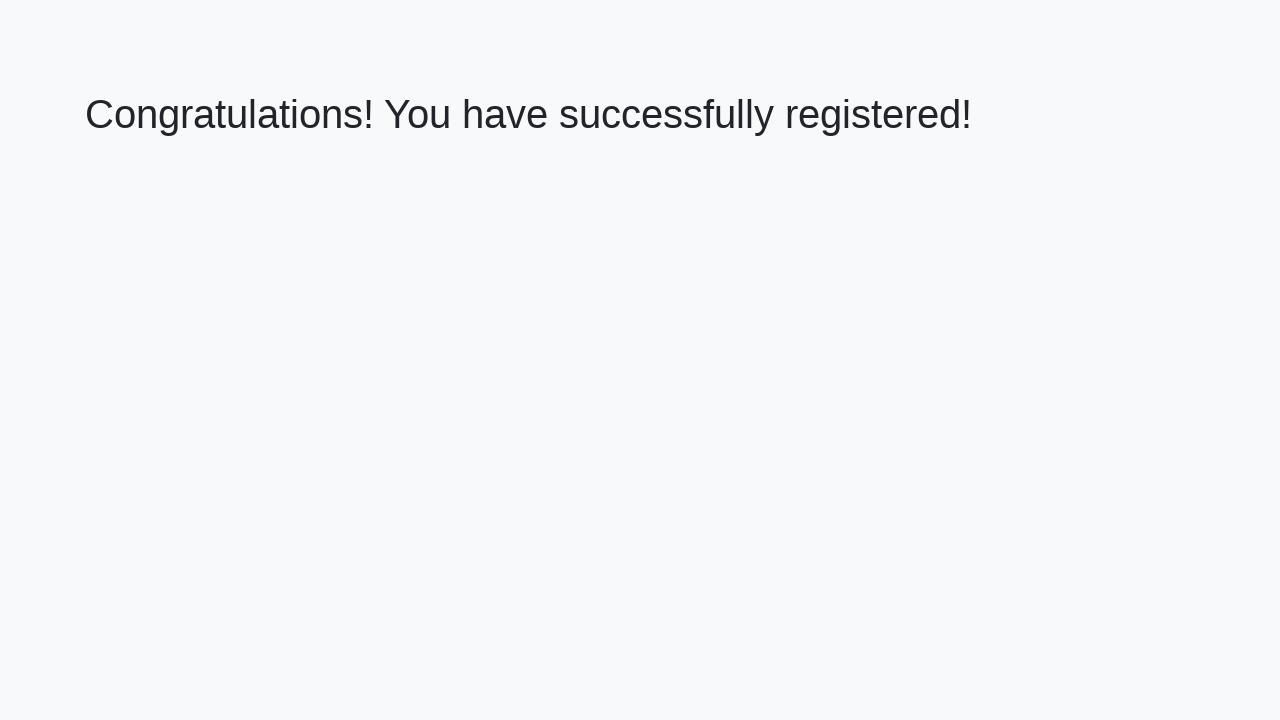